Tests cookie management functionality by reading cookies, clearing them, and refreshing the page to verify cookie handling

Starting URL: https://bonigarcia.dev/selenium-webdriver-java/cookies.html

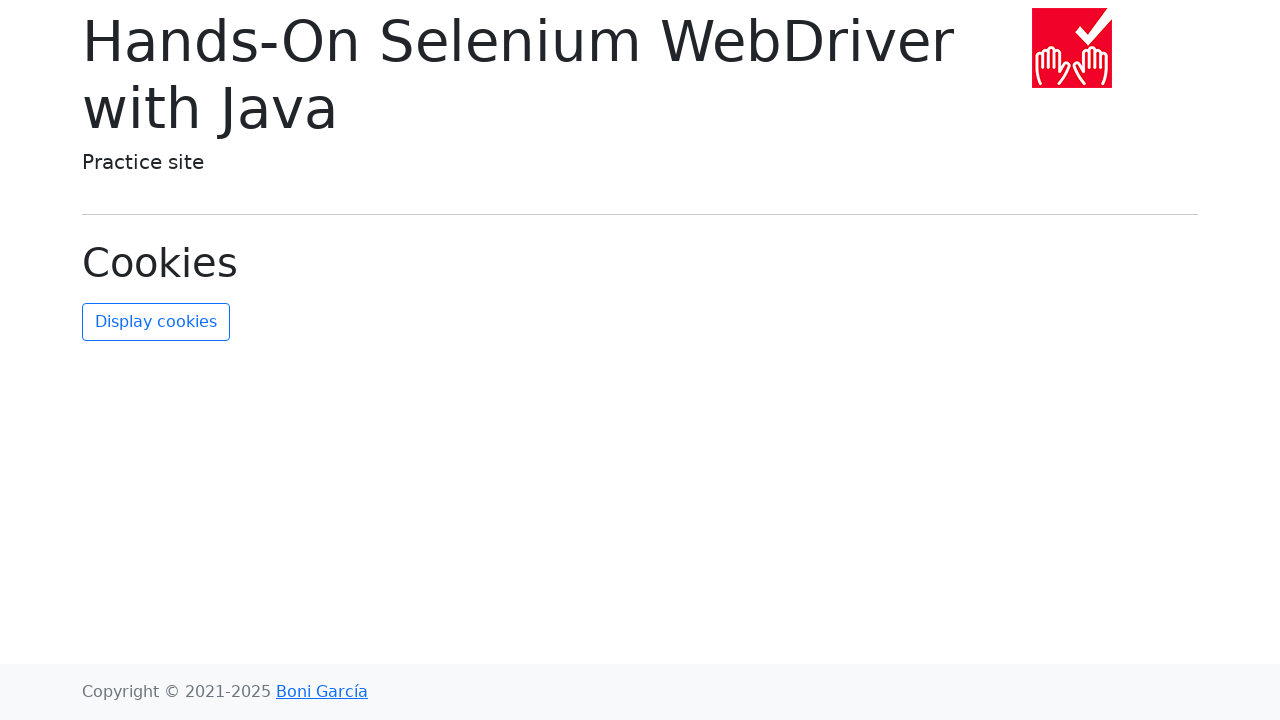

Retrieved all cookies from context
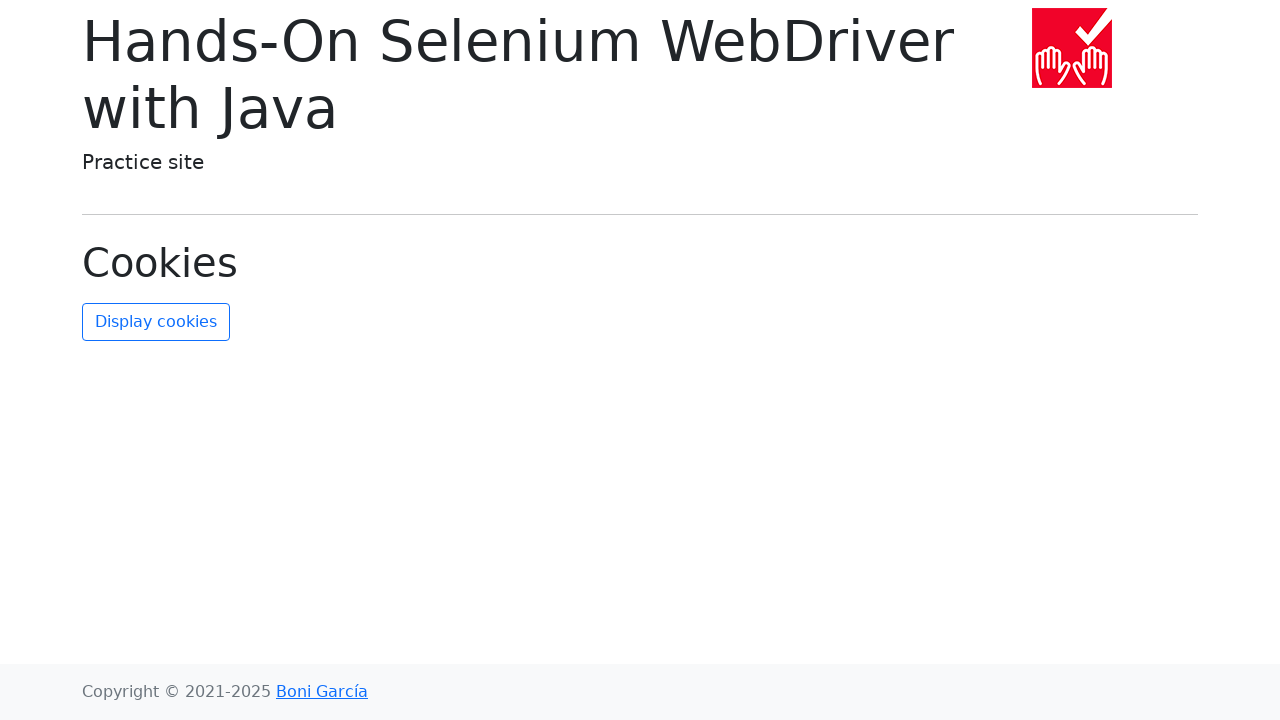

Cleared all cookies from context
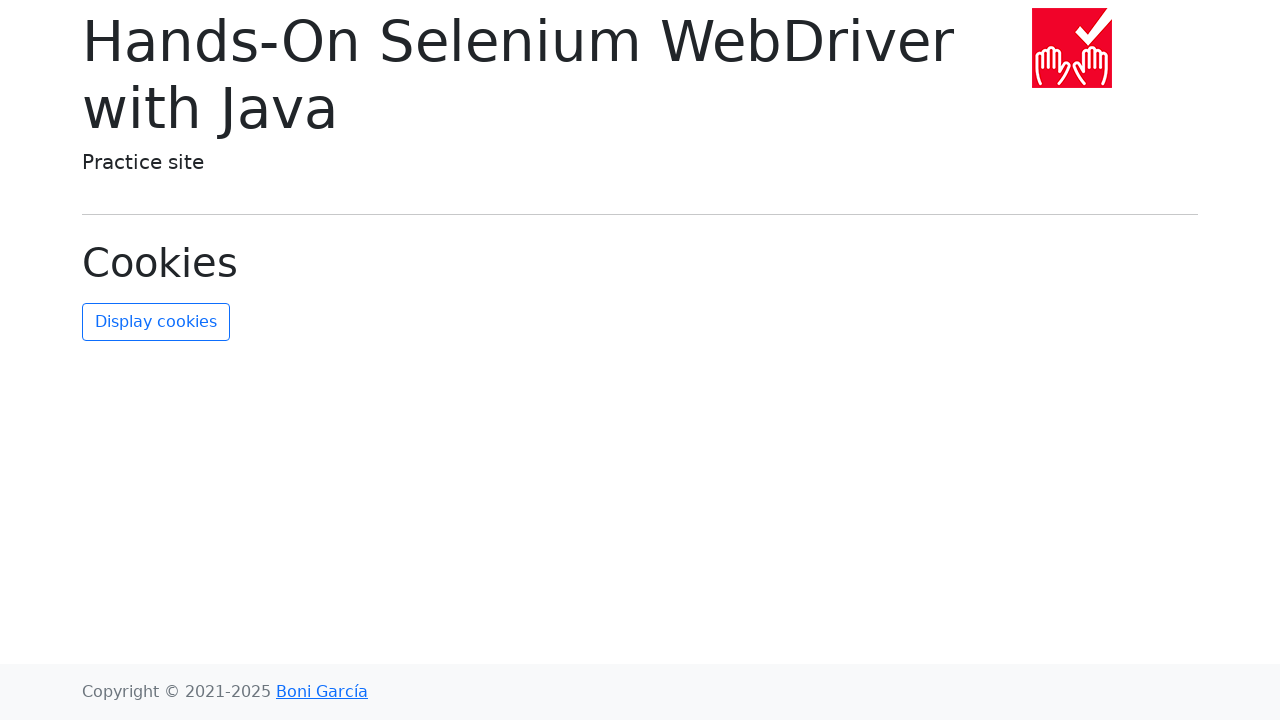

Retrieved cookies after clearing to verify
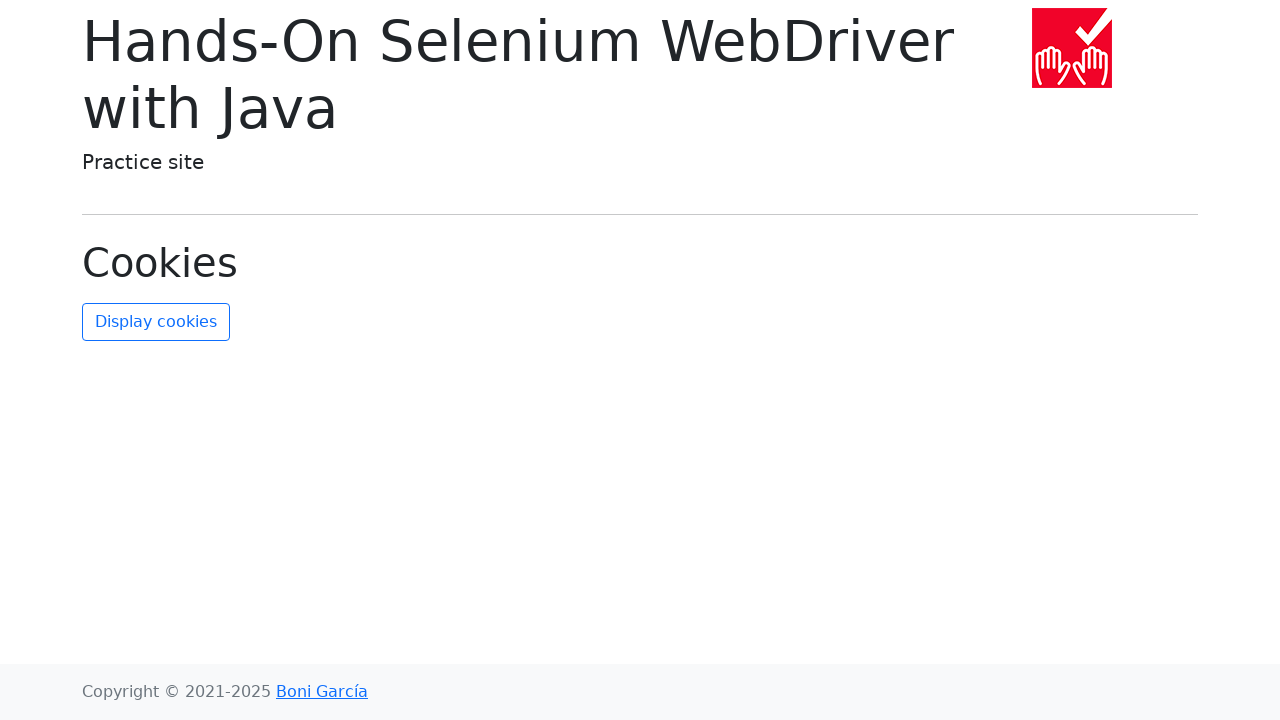

Asserted that all cookies have been cleared
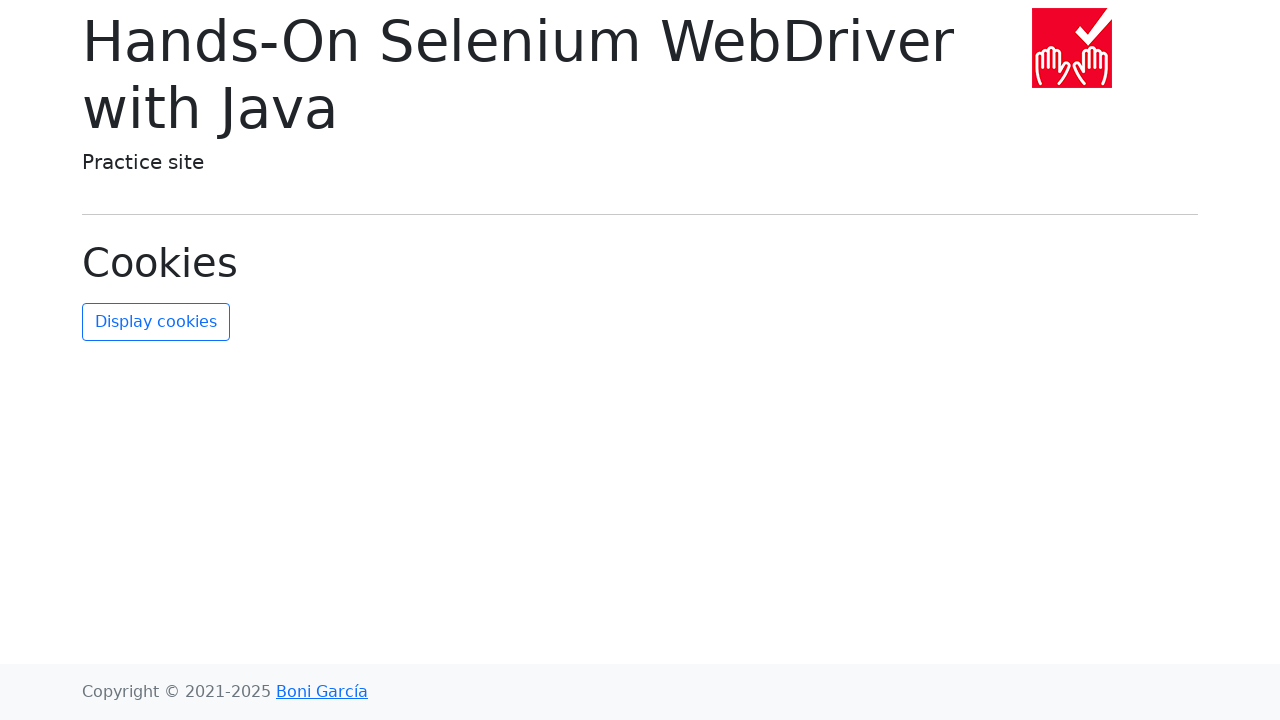

Clicked refresh button to reload cookies at (156, 322) on #refresh-cookies
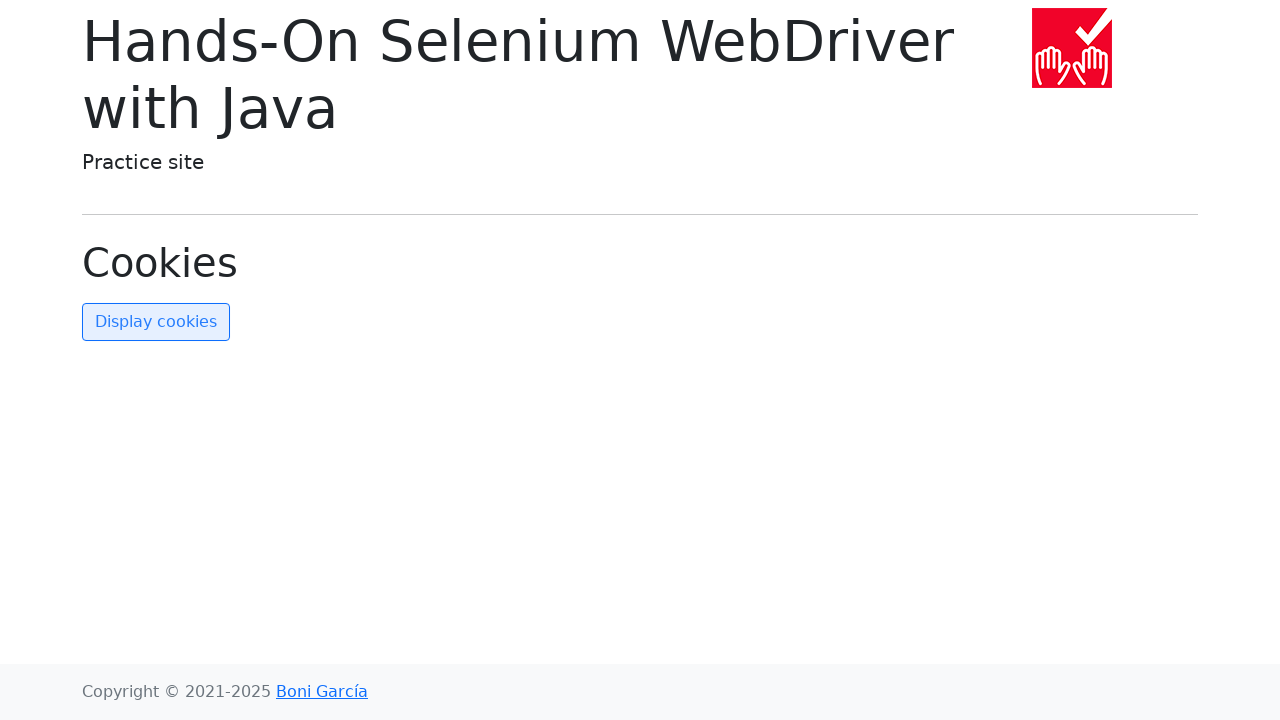

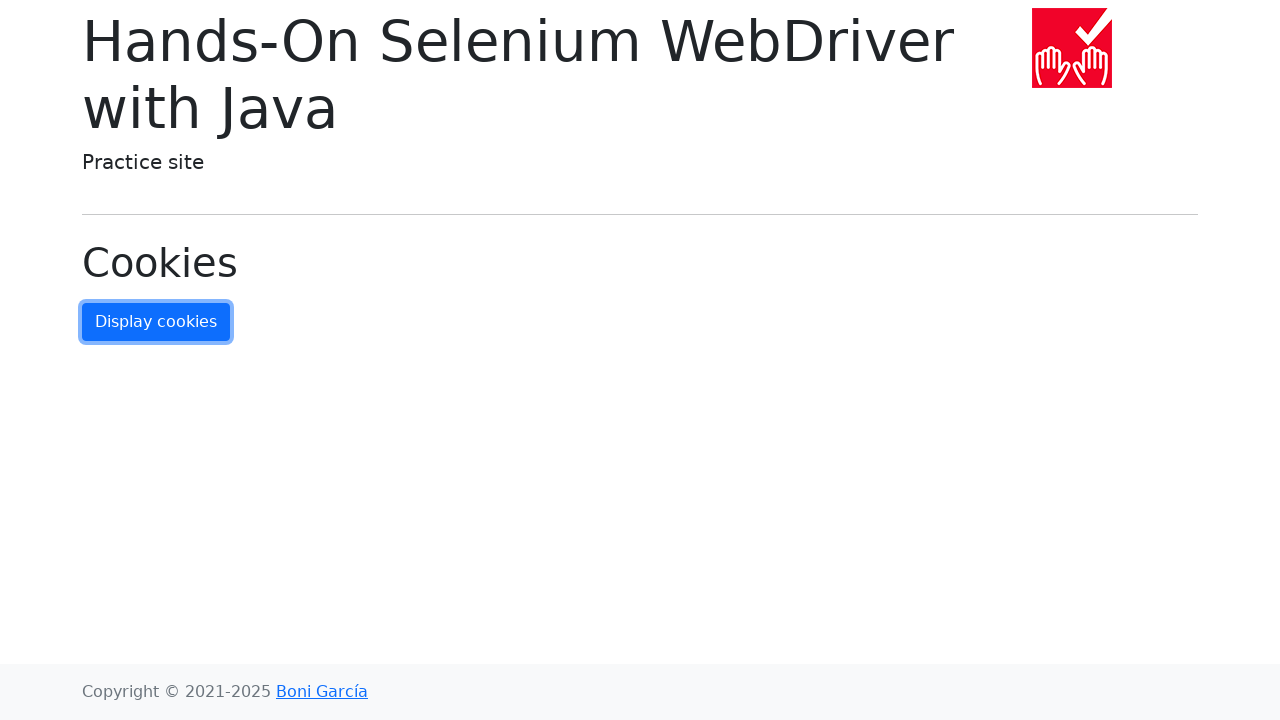